Navigates to a contact form website, retrieves page information (title and URL), and performs a page refresh to verify basic page functionality.

Starting URL: http://www.mycontactform.com

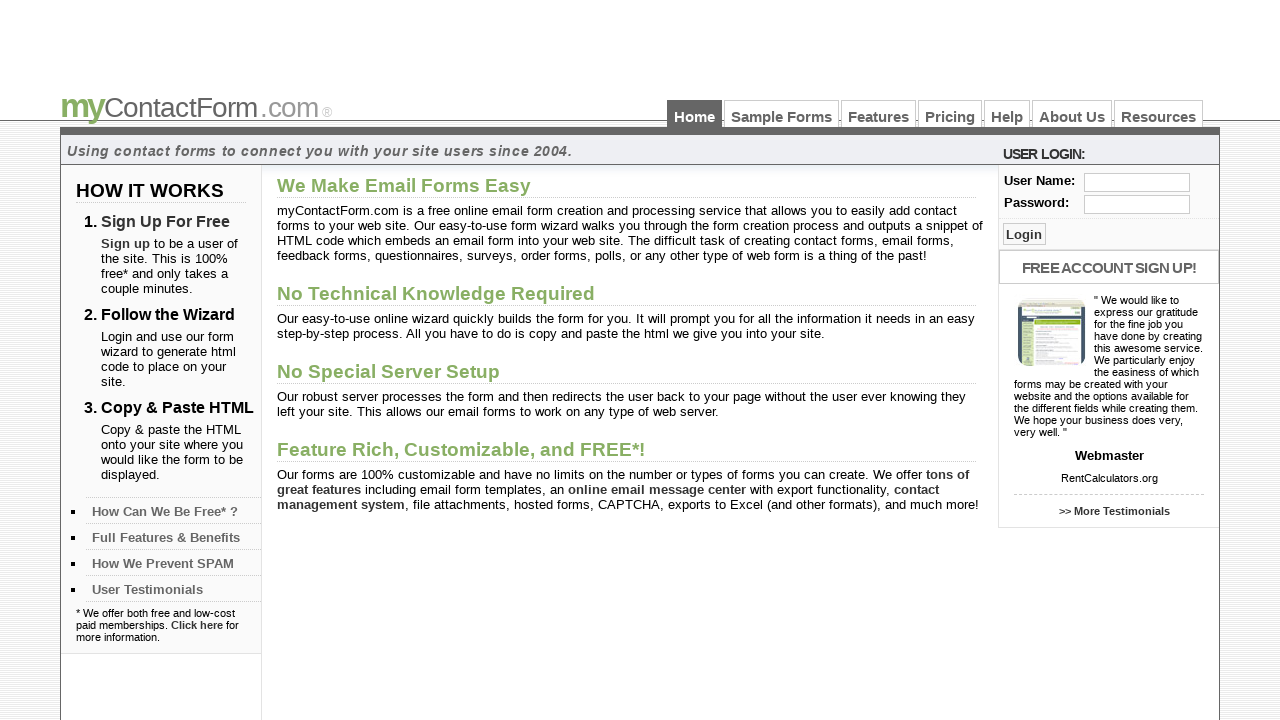

Waited for page to load (domcontentloaded state reached)
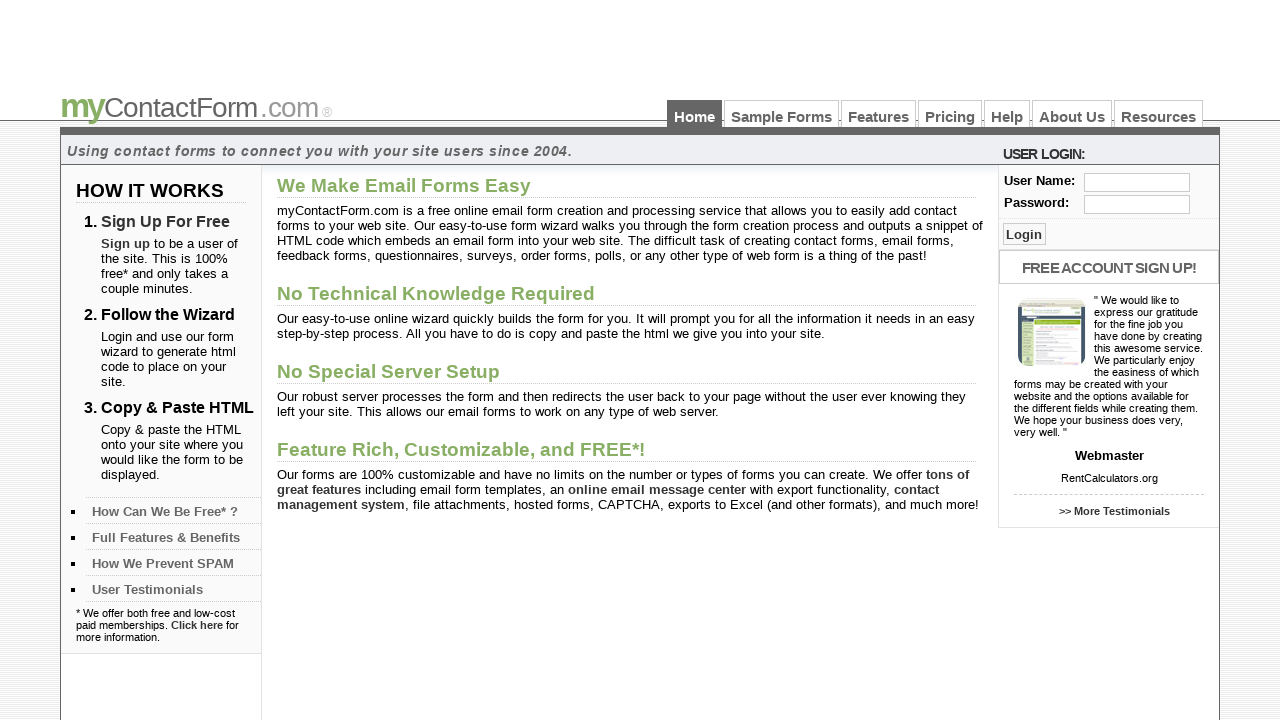

Retrieved page title: 'Free Contact and Email Forms - myContactForm.com'
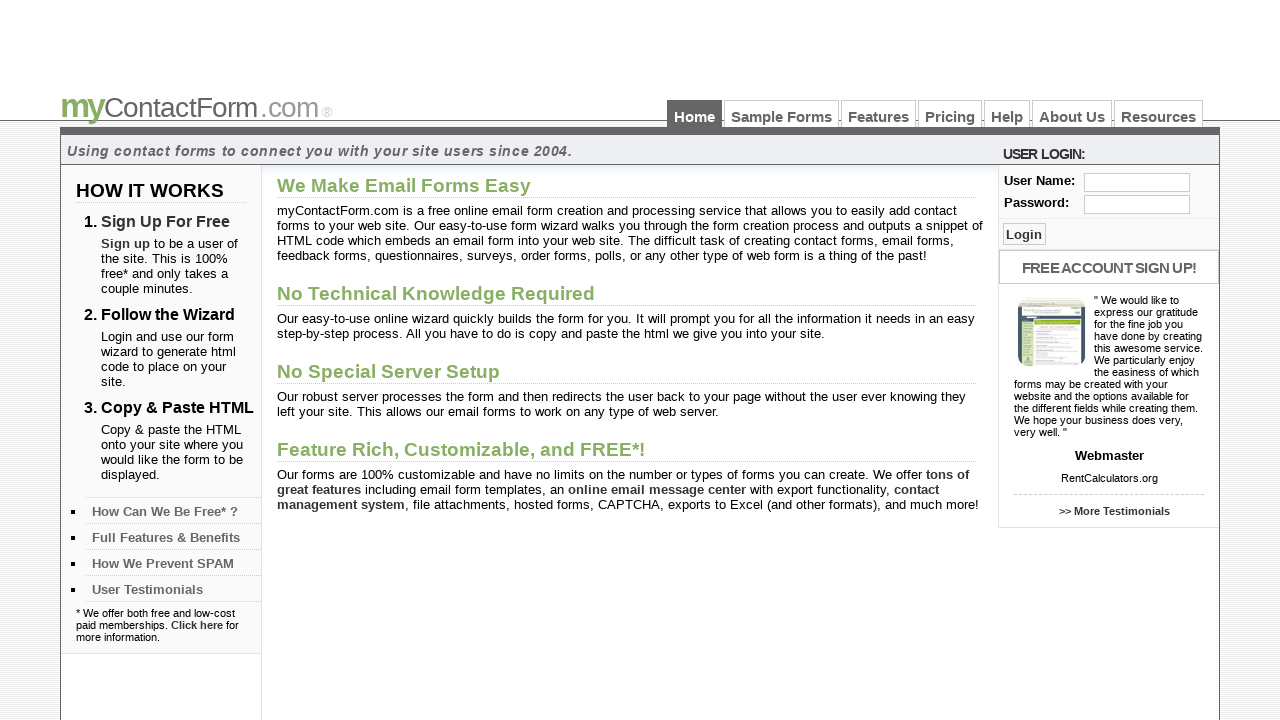

Retrieved current URL: 'https://www.mycontactform.com/'
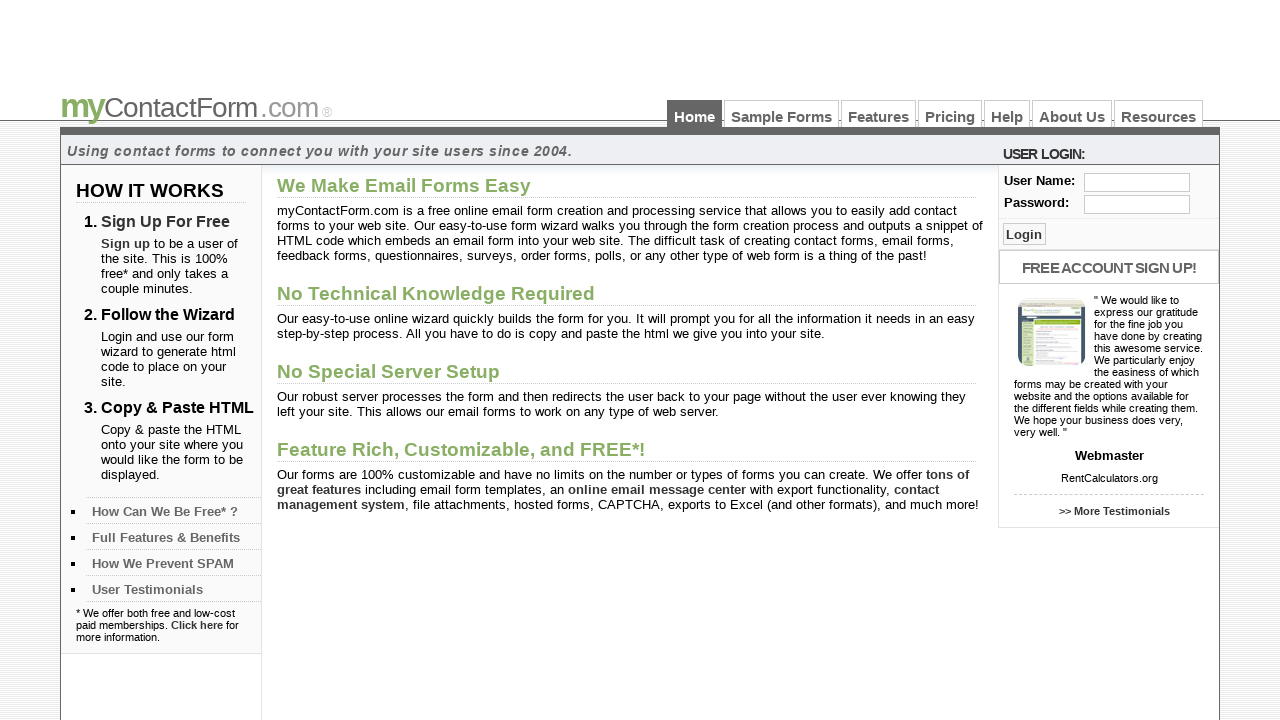

Reloaded the page
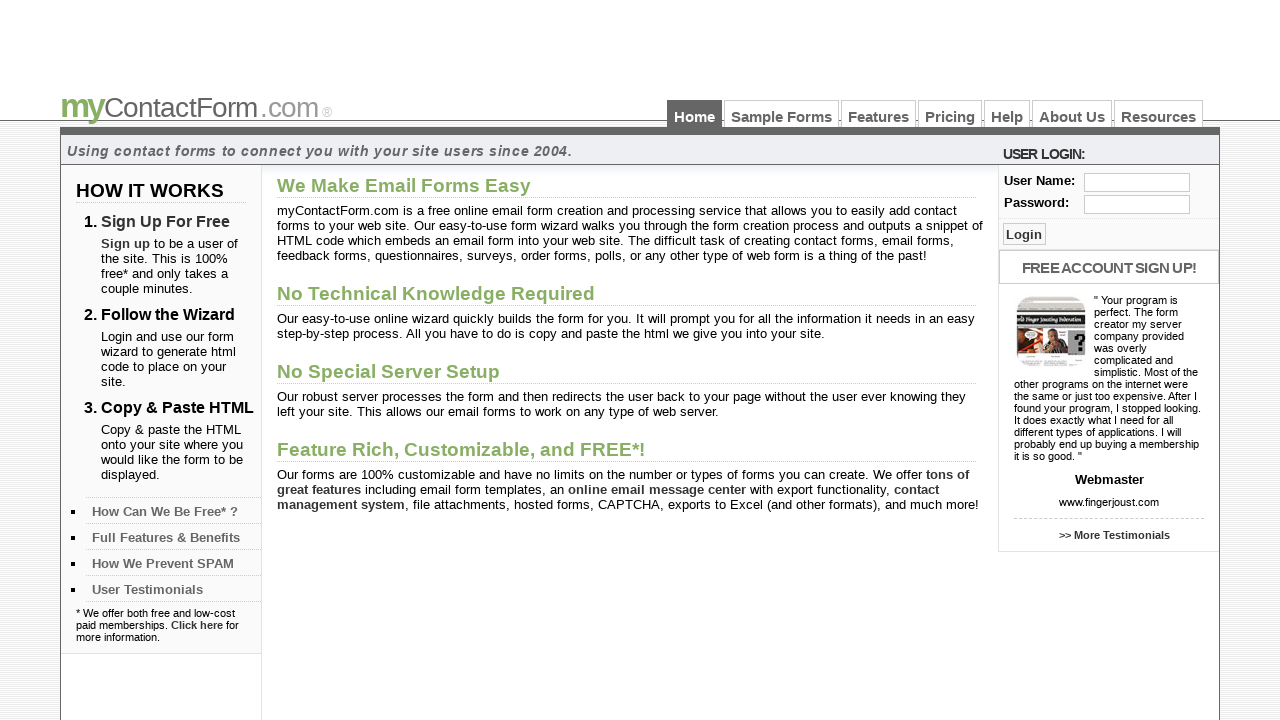

Waited for reloaded page to fully load (domcontentloaded state reached)
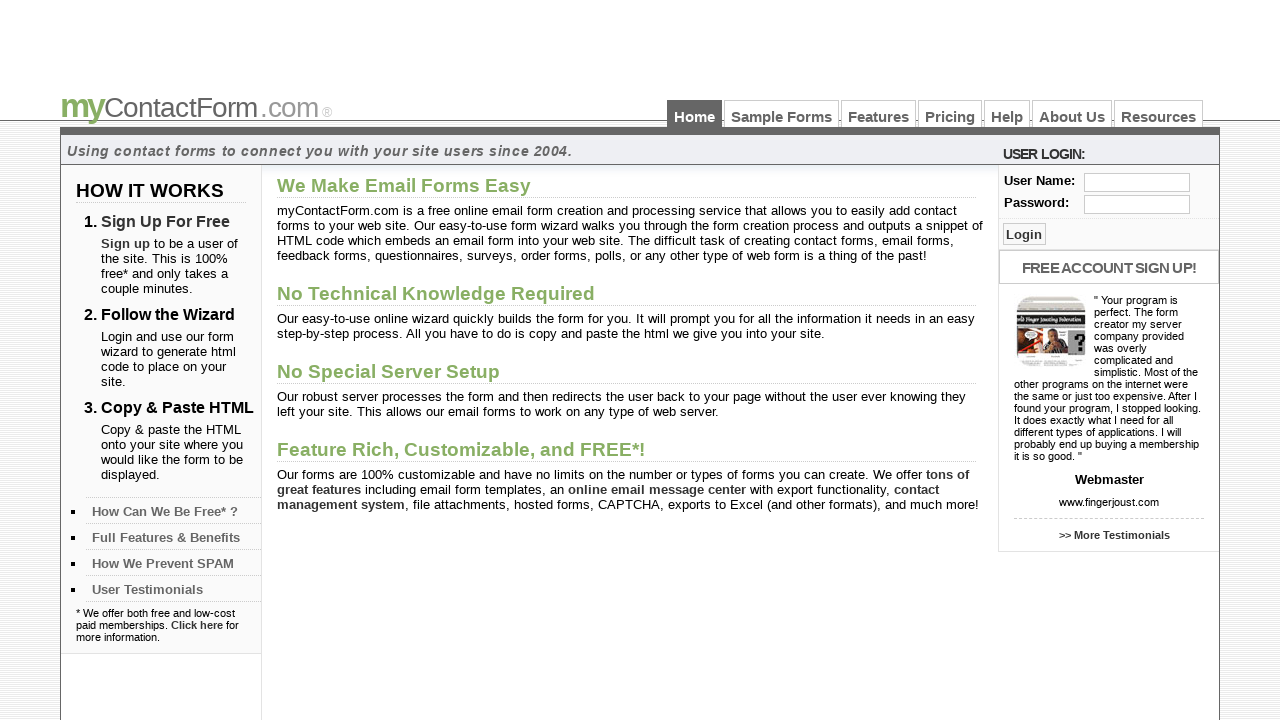

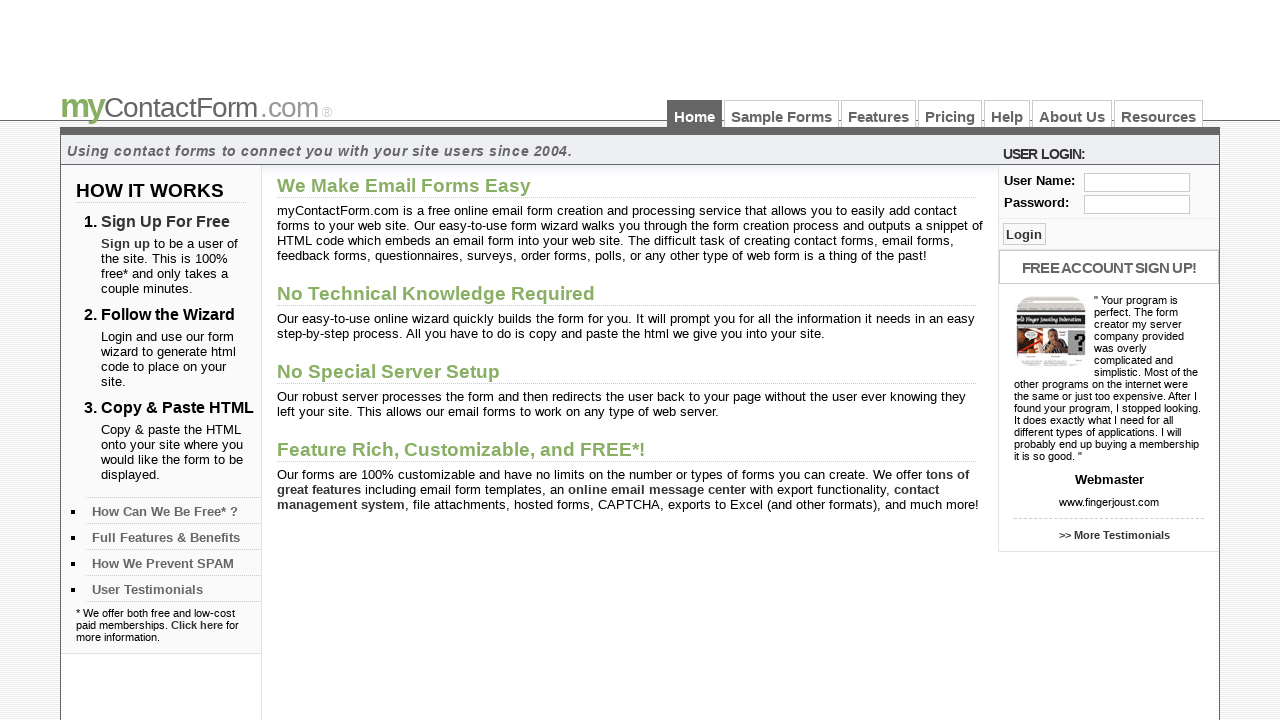